Tests window handling by opening a popup window, switching to it, and closing only the child window while keeping the parent window open

Starting URL: http://omayo.blogspot.com/

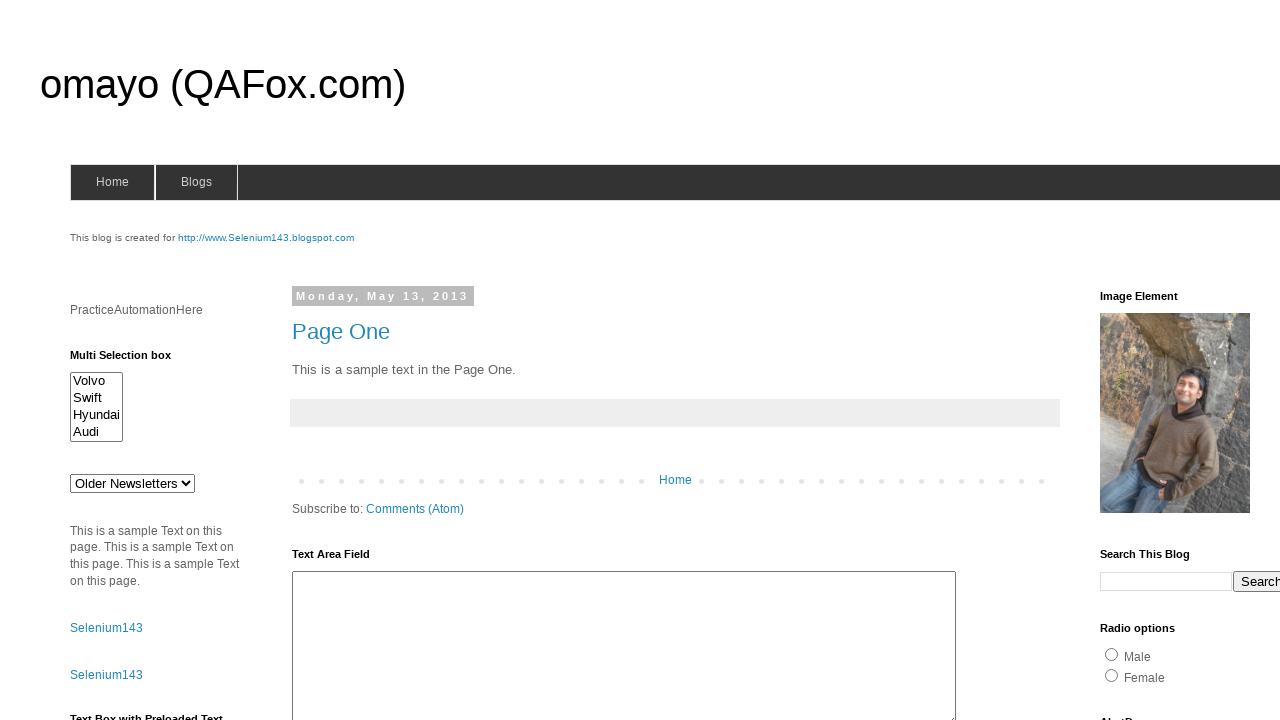

Stored reference to parent window
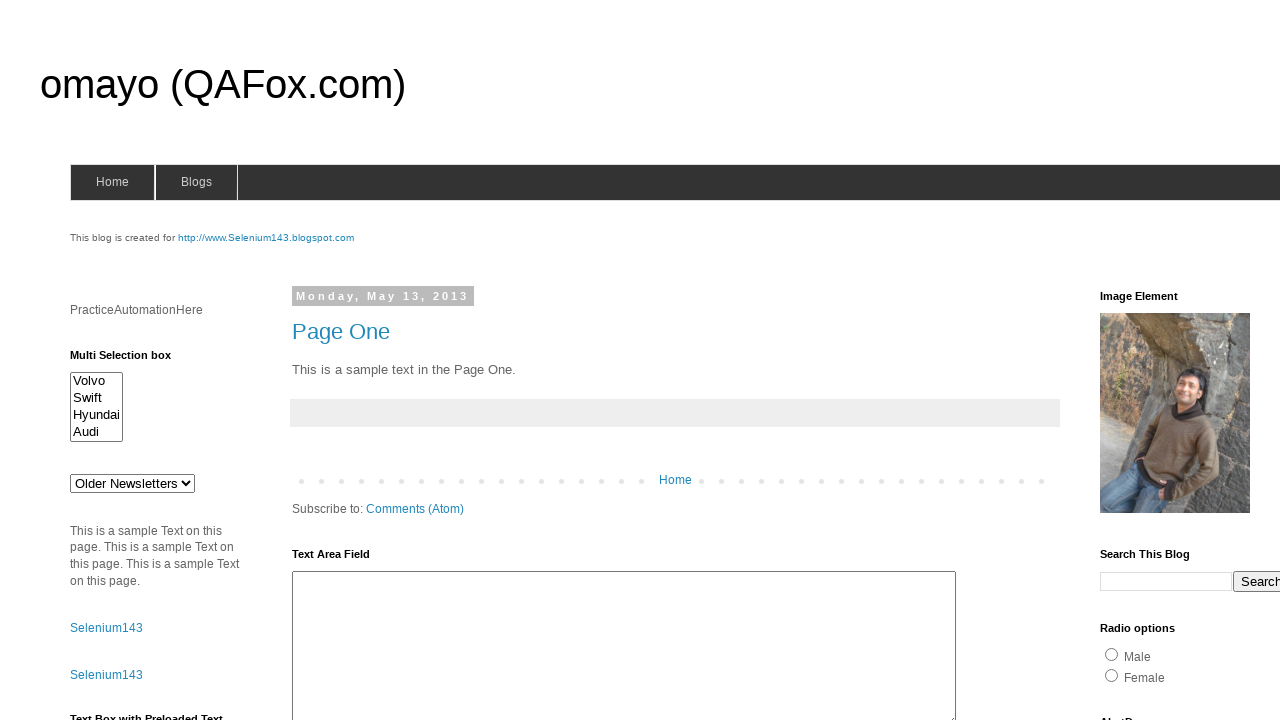

Located popup window link
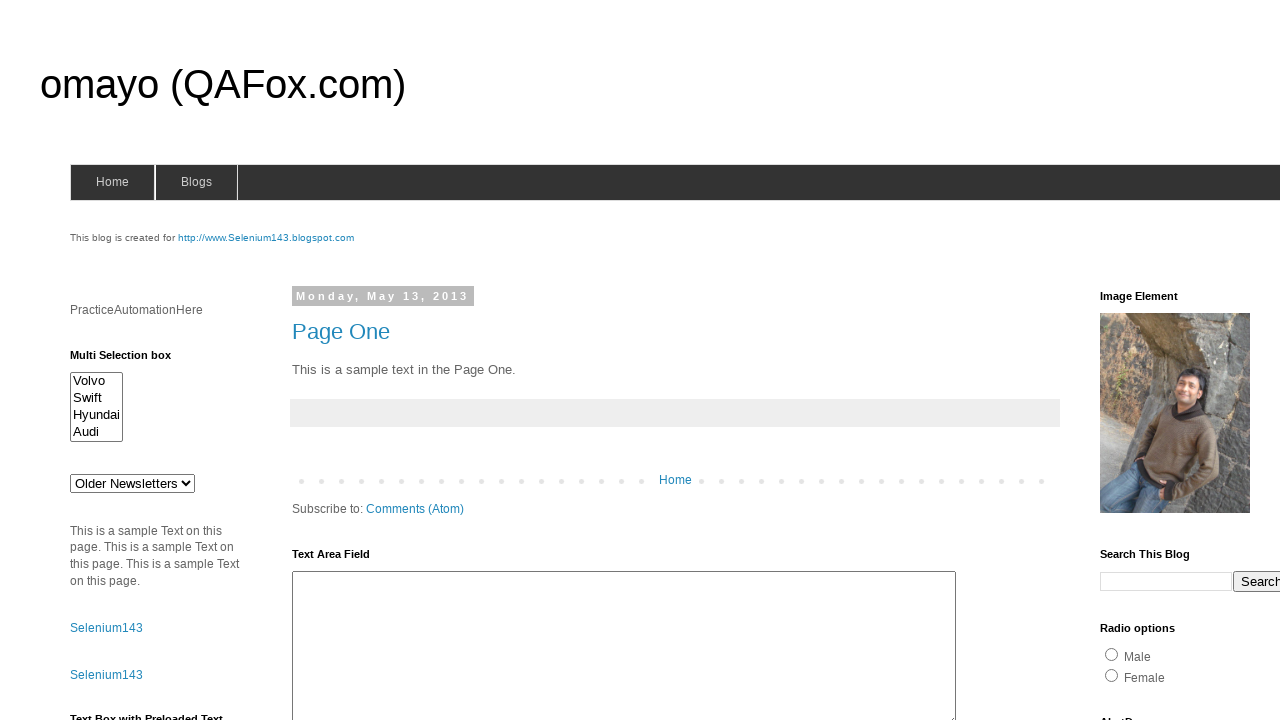

Scrolled popup link into view
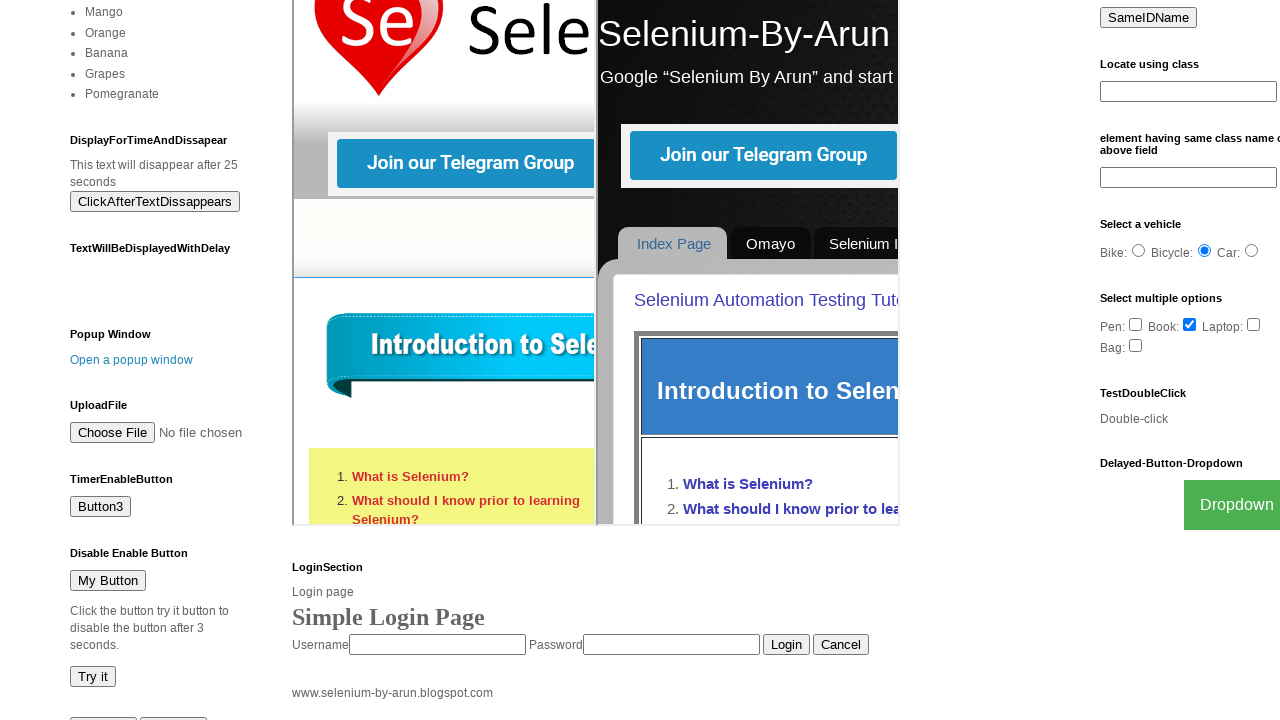

Clicked popup window link at (132, 360) on text=Open a popup window
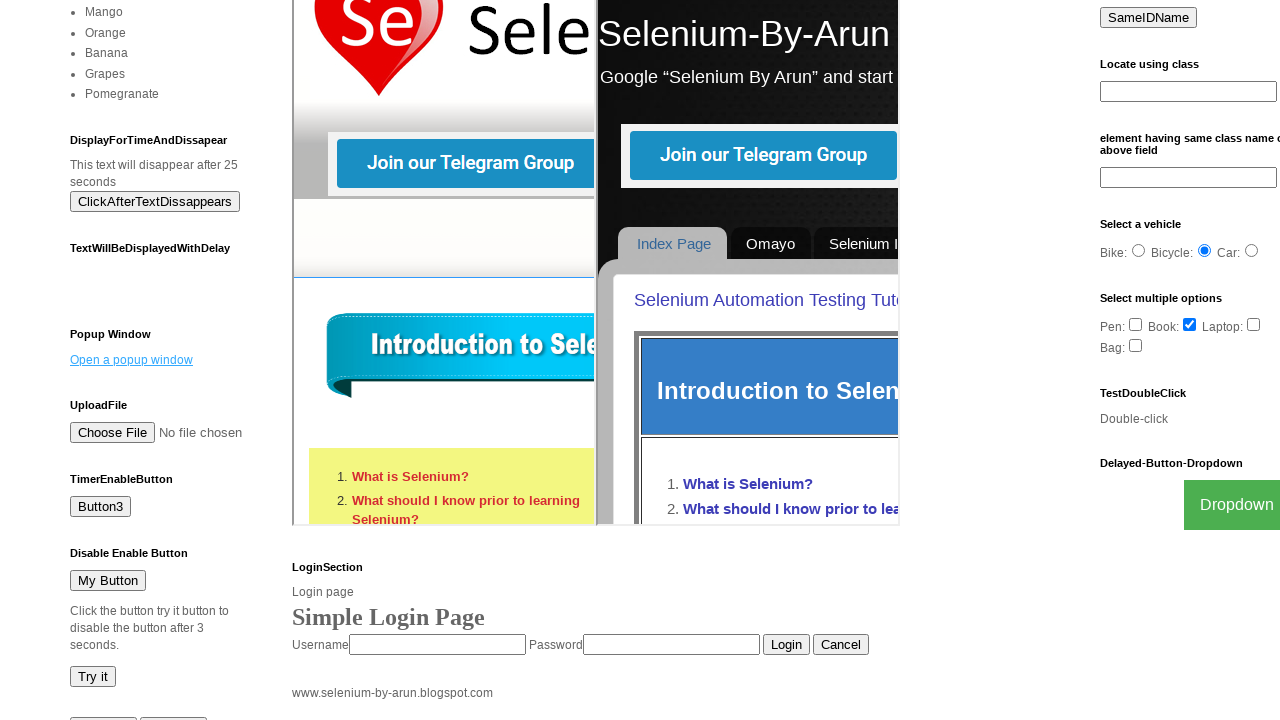

Popup window opened and captured
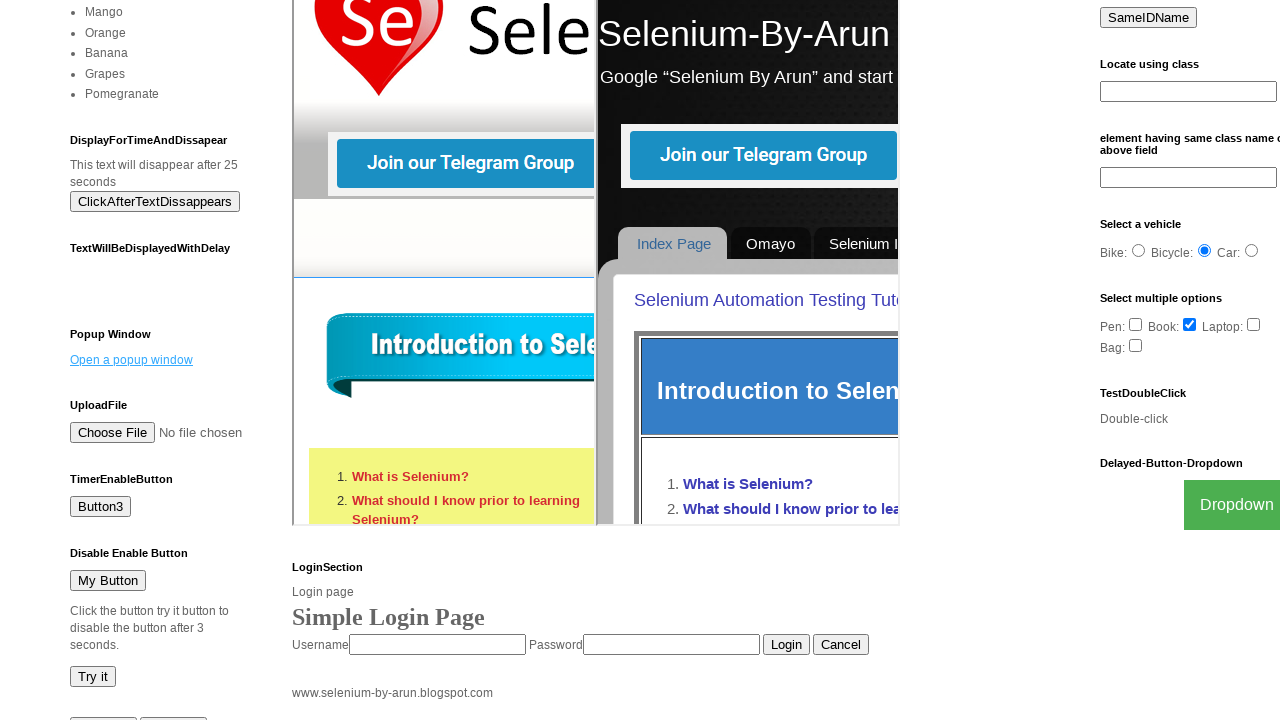

Closed child popup window
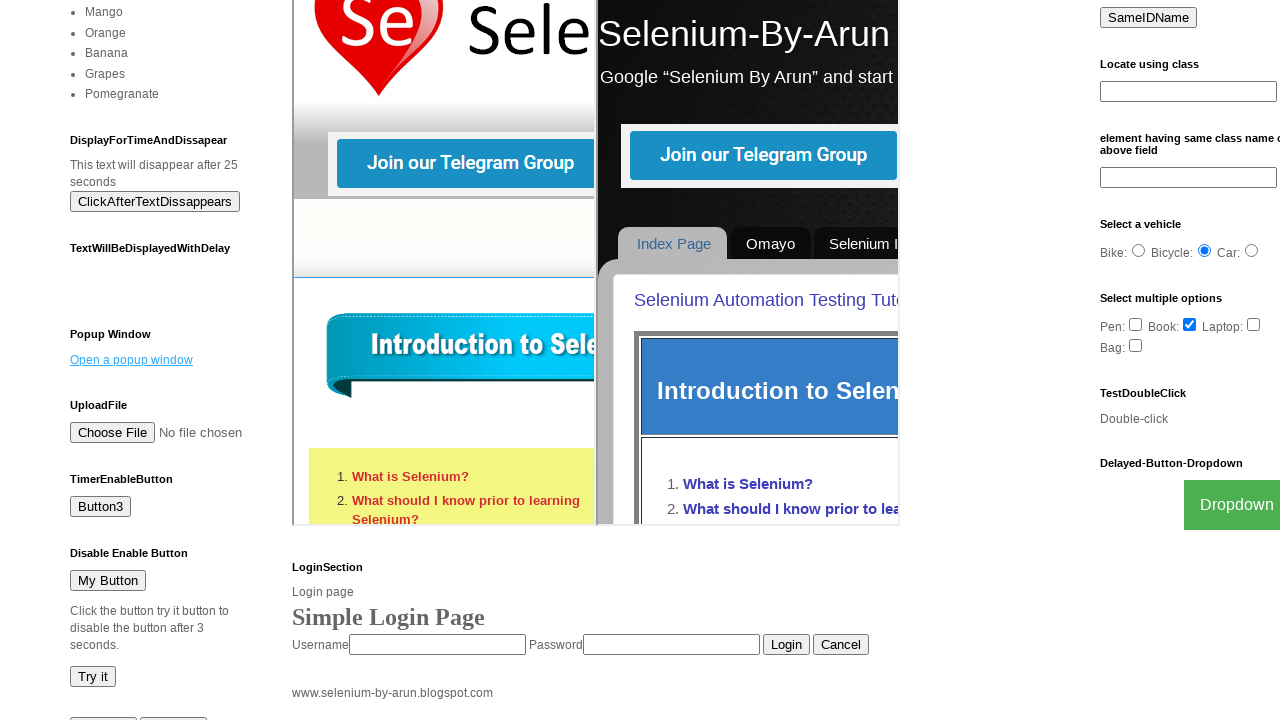

Parent window remains open and active
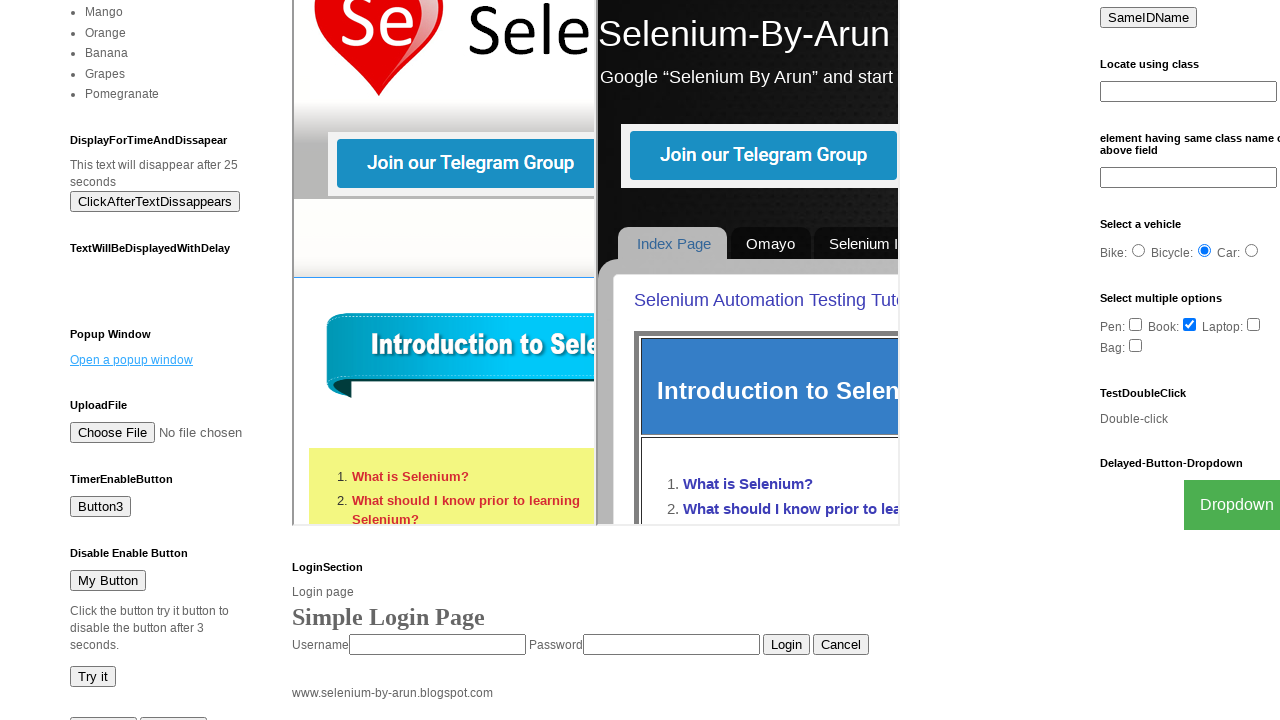

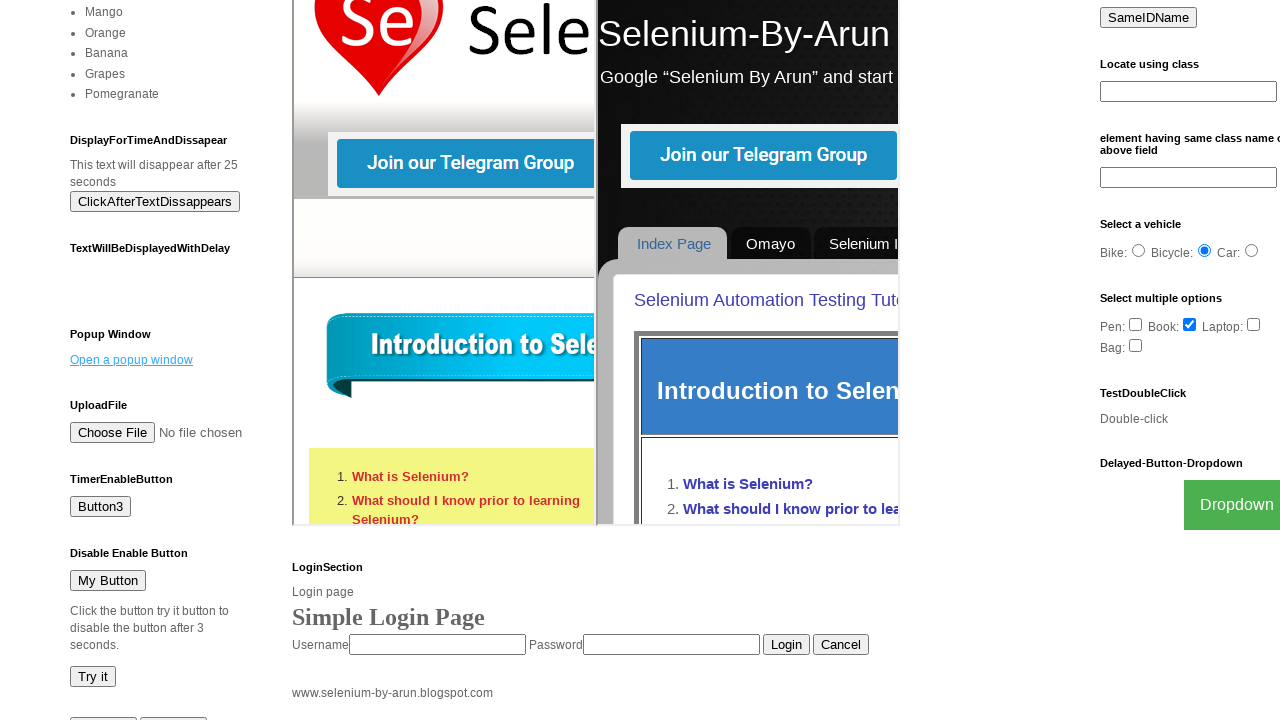